Tests drag-and-drop-by-offset functionality by dragging element 'box A' to a specific offset position

Starting URL: https://crossbrowsertesting.github.io/drag-and-drop

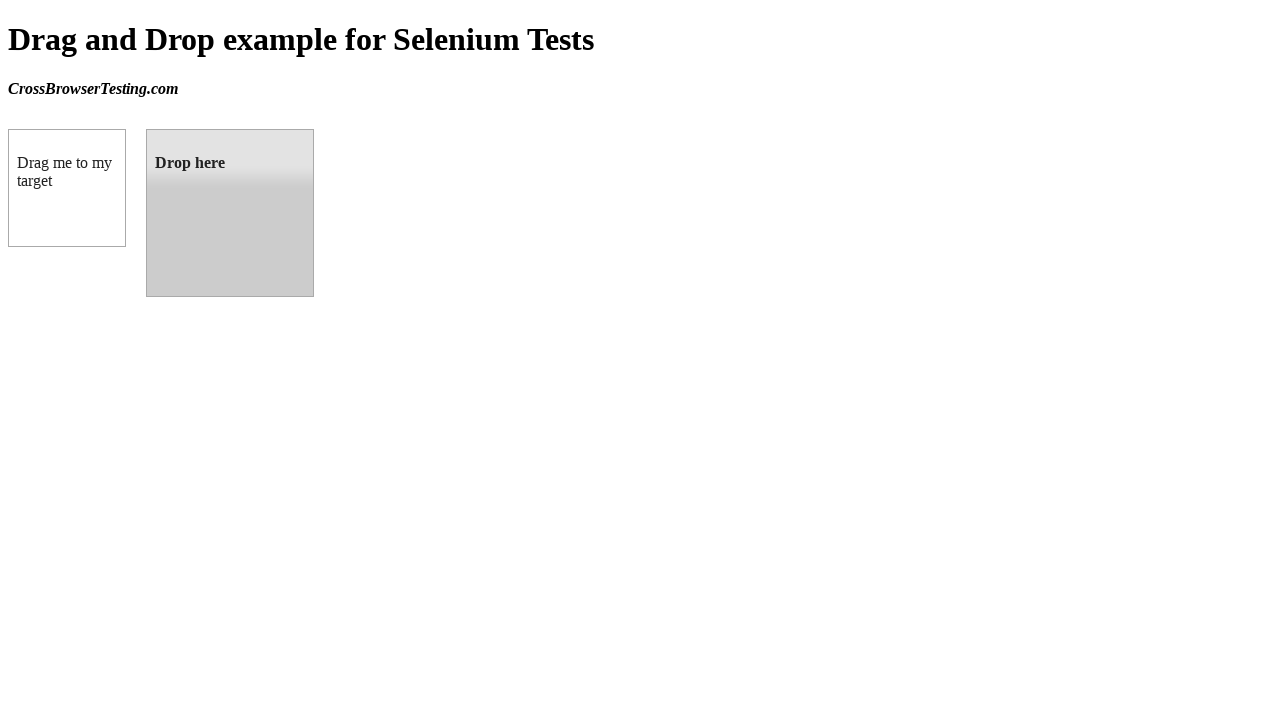

Located source element 'box A' (#draggable)
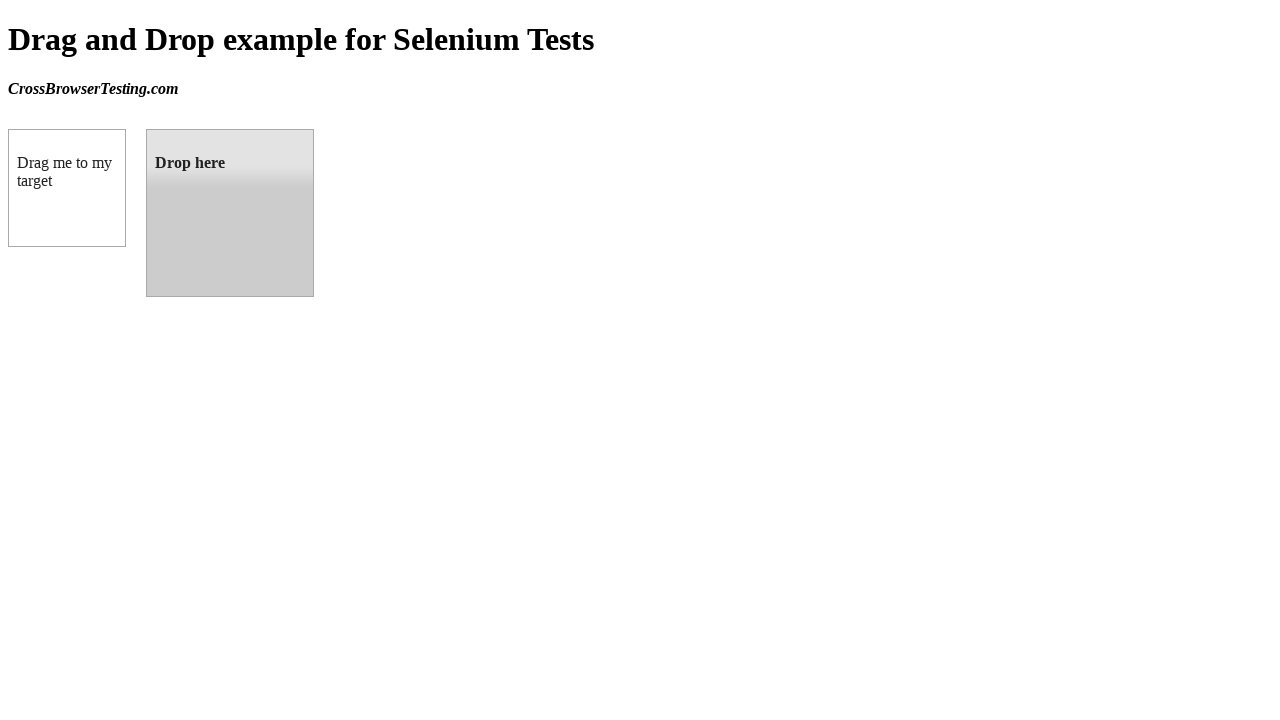

Located target element 'box B' (#droppable)
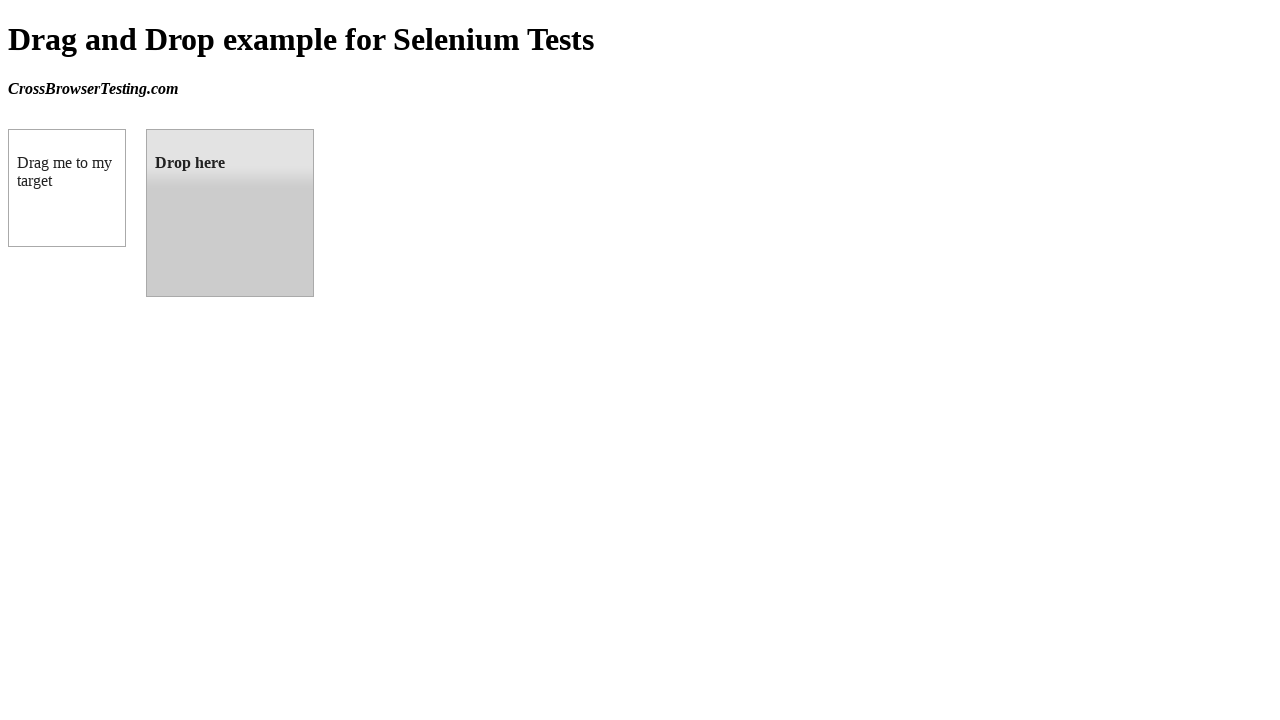

Retrieved bounding box of target element
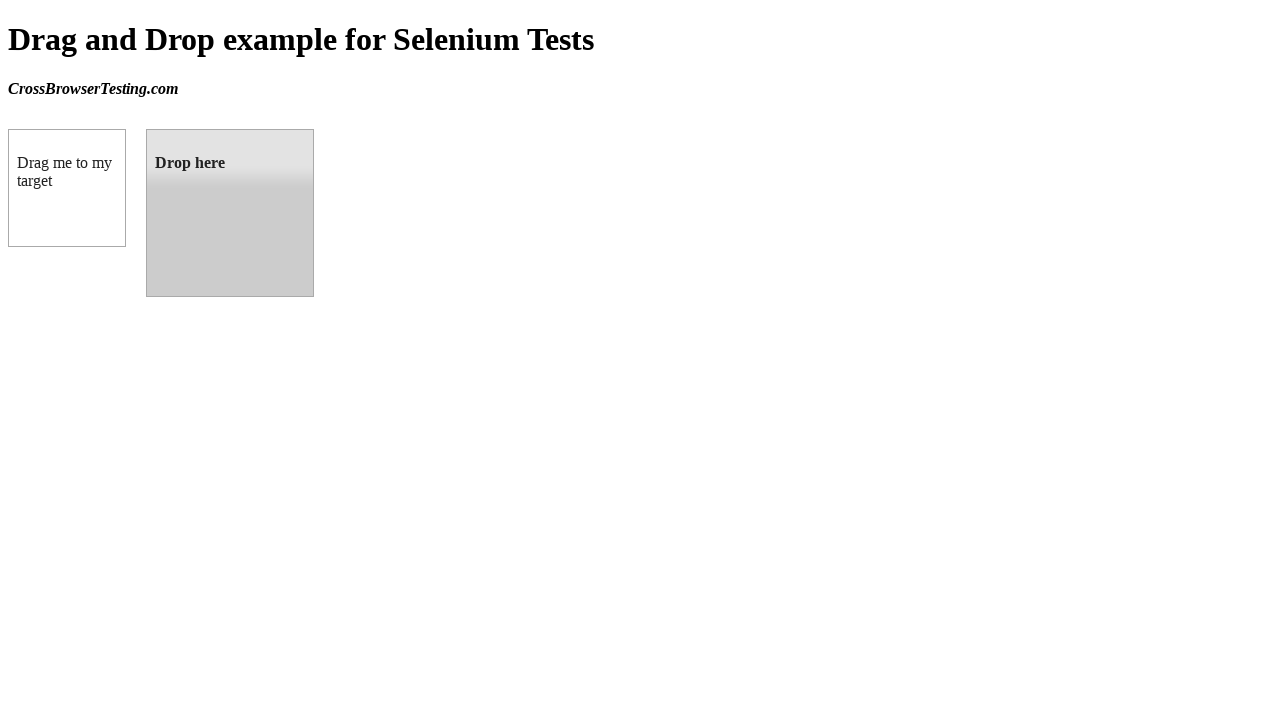

Dragged 'box A' to 'box B' position using drag_to() at (230, 213)
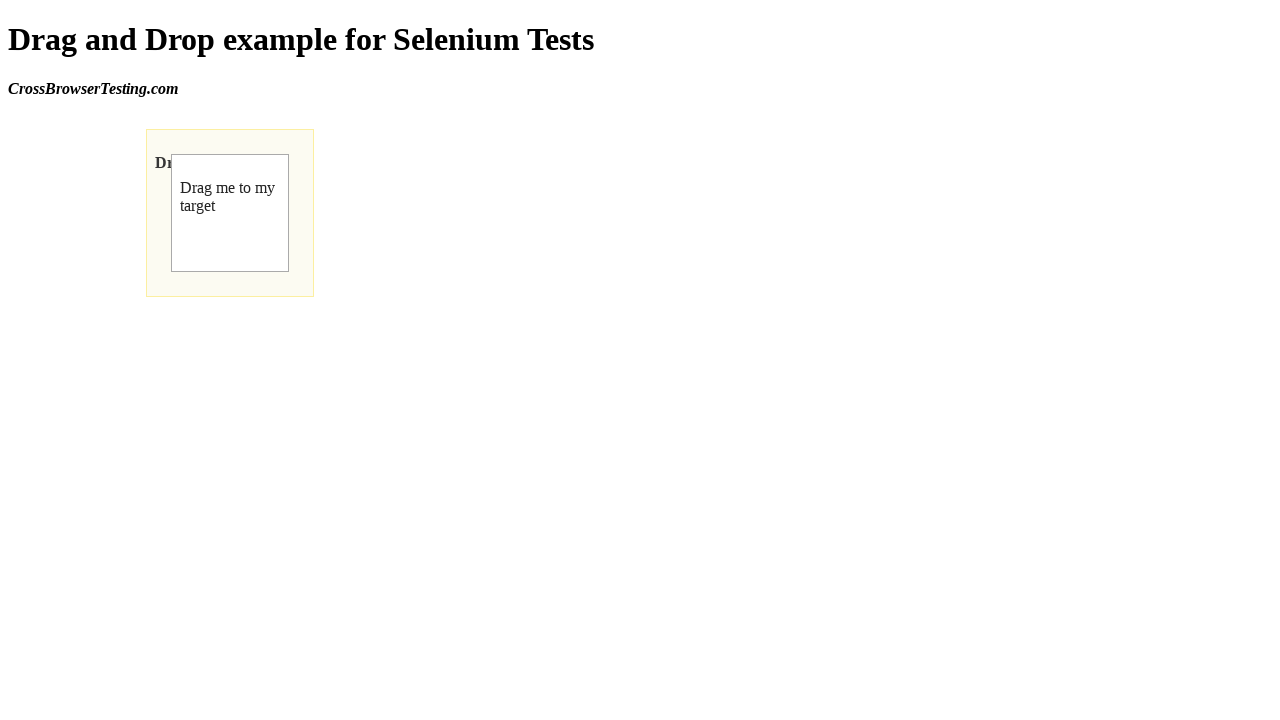

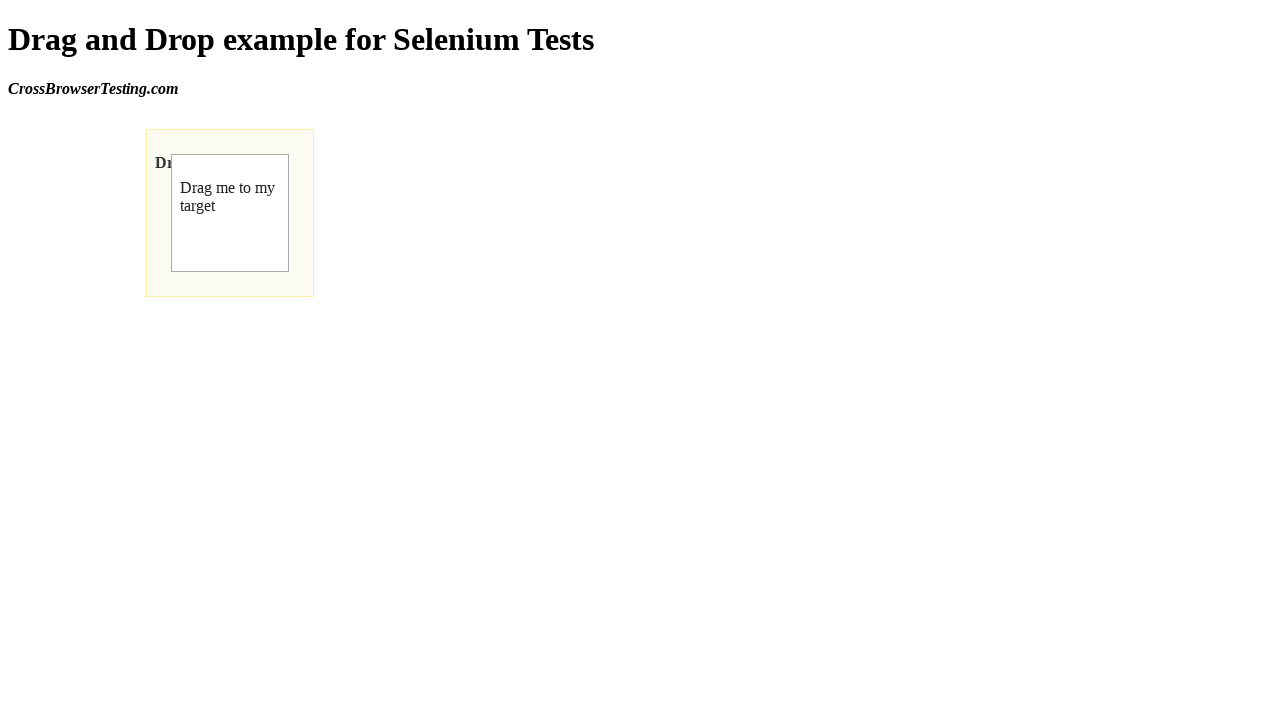